Navigates to Snapdeal website and scrolls down the page by 1000 pixels

Starting URL: https://www.snapdeal.com/

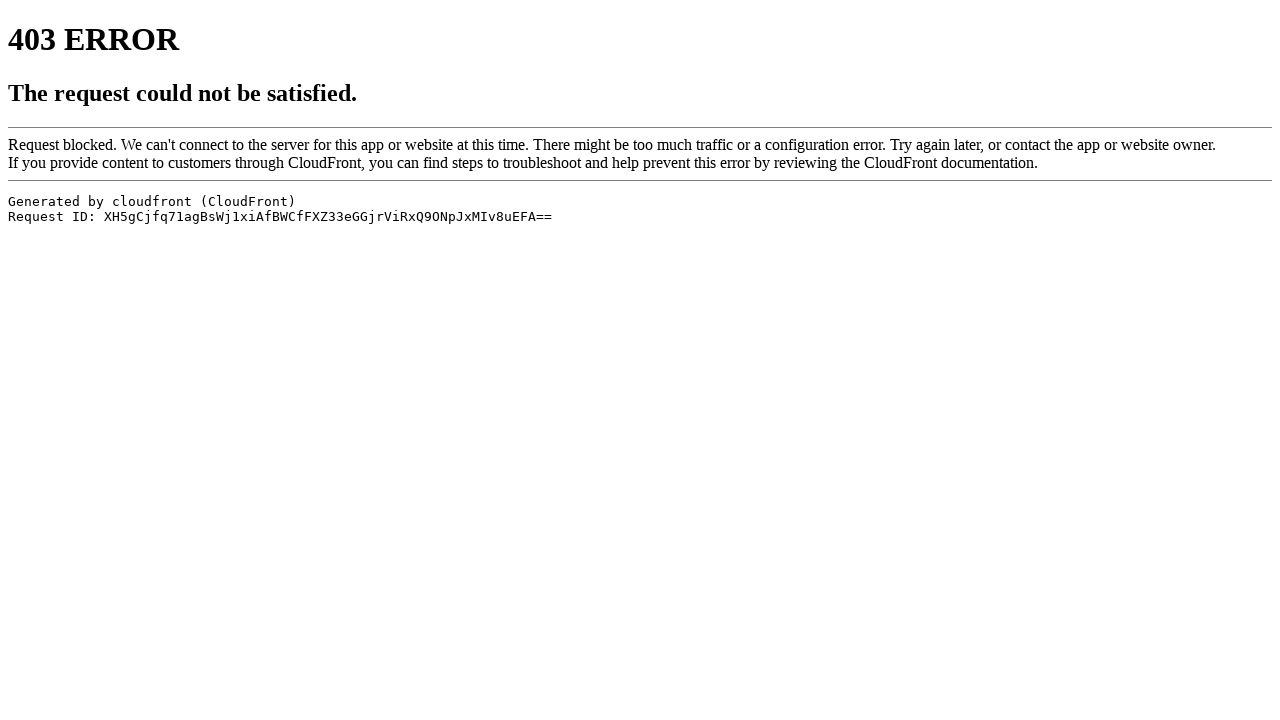

Navigated to Snapdeal website
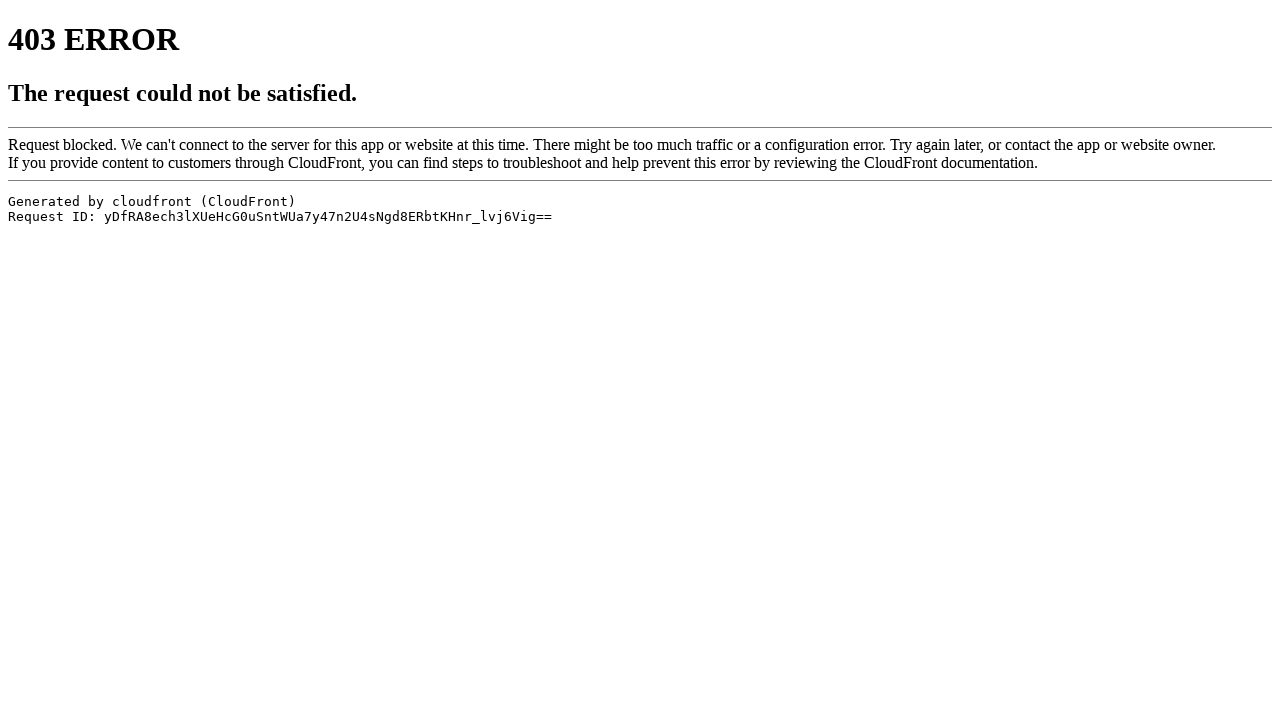

Scrolled down the page by 1000 pixels
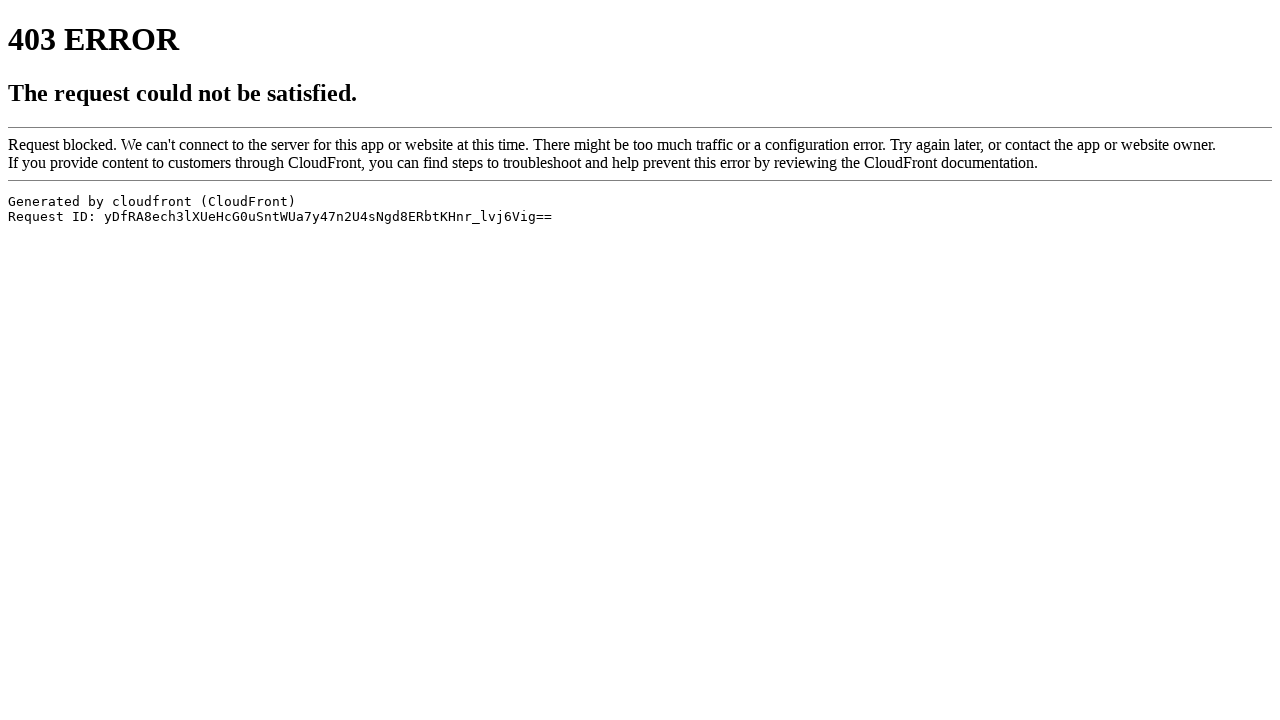

Waited 1000ms for scroll to complete
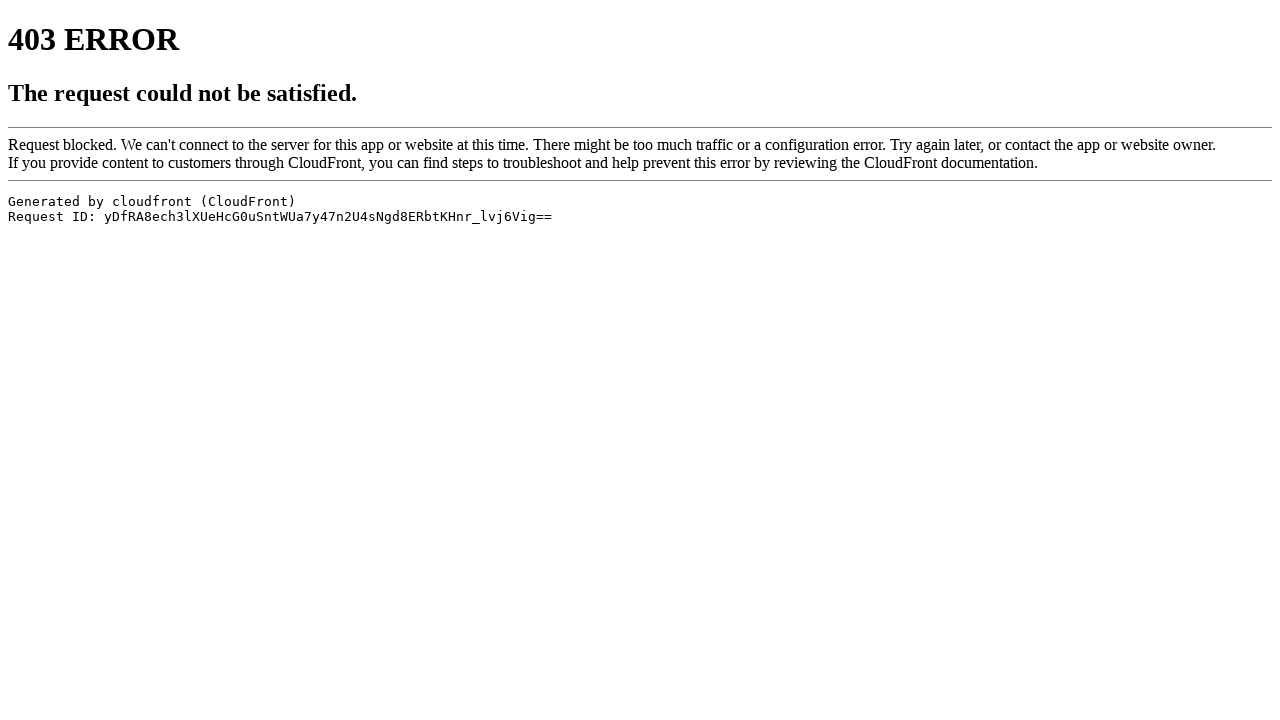

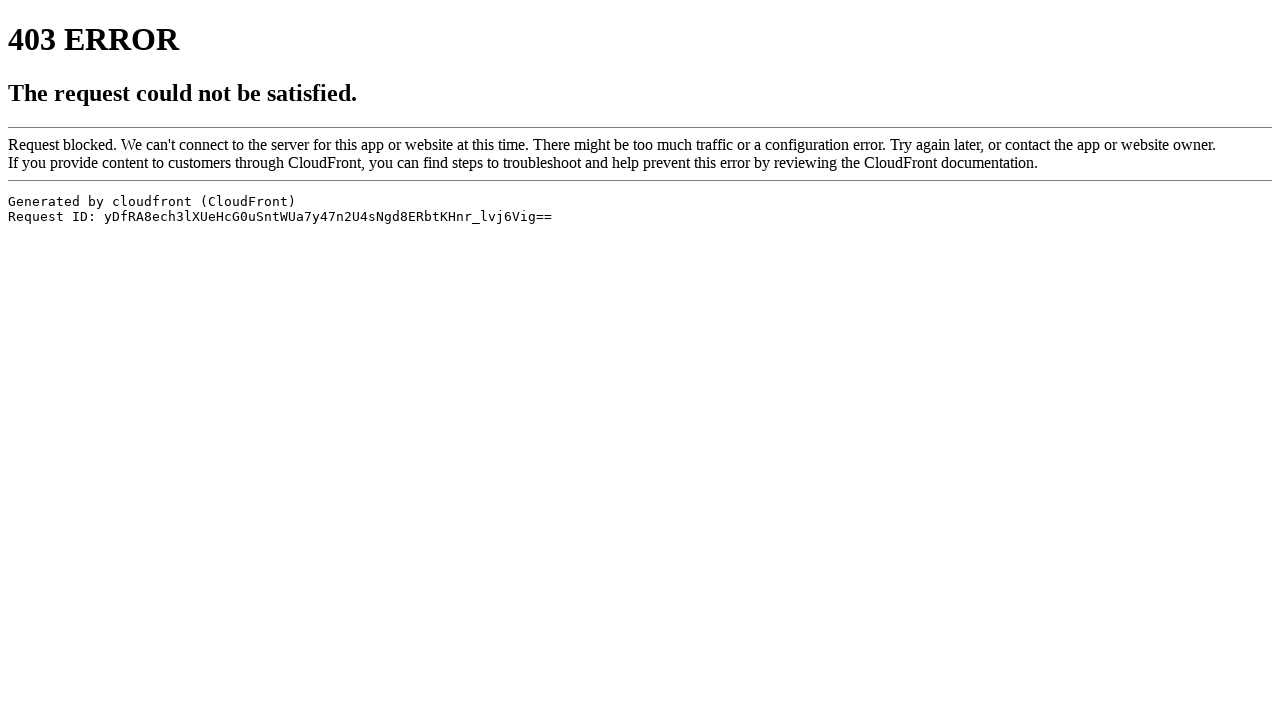